Tests click-and-hold followed by move and release actions for manual drag operation

Starting URL: https://crossbrowsertesting.github.io/drag-and-drop

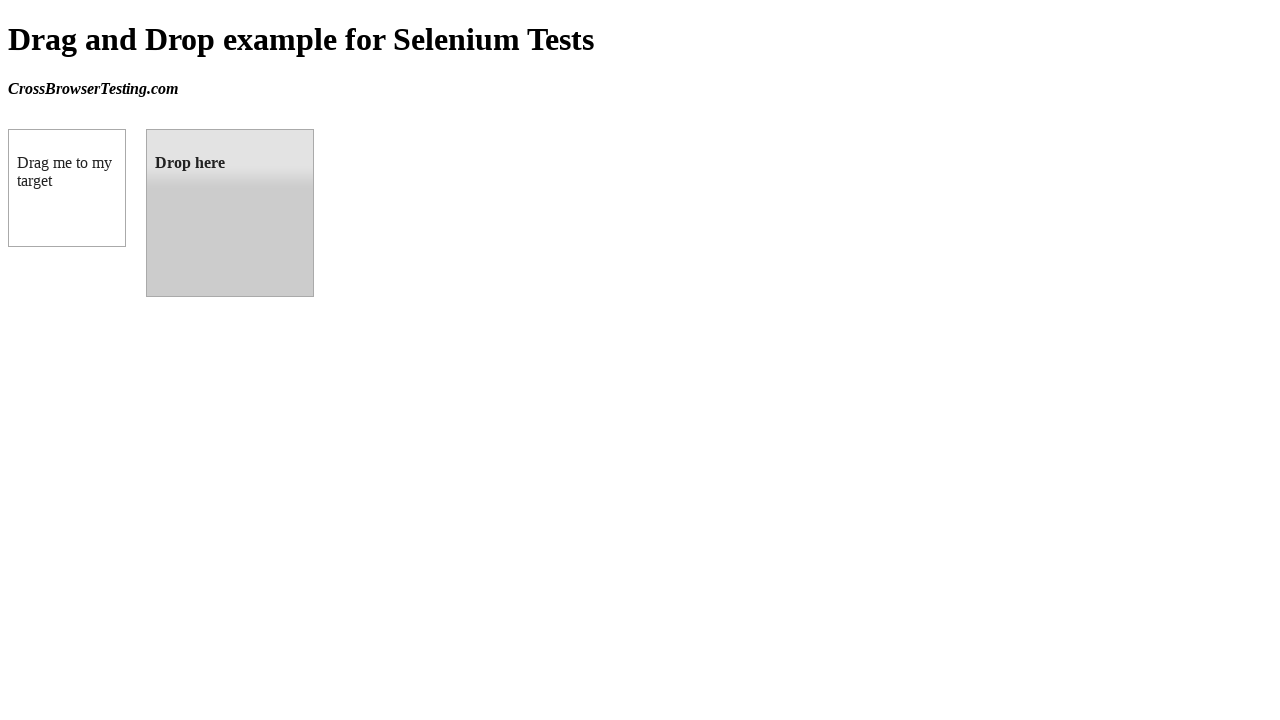

Located source element (draggable box A)
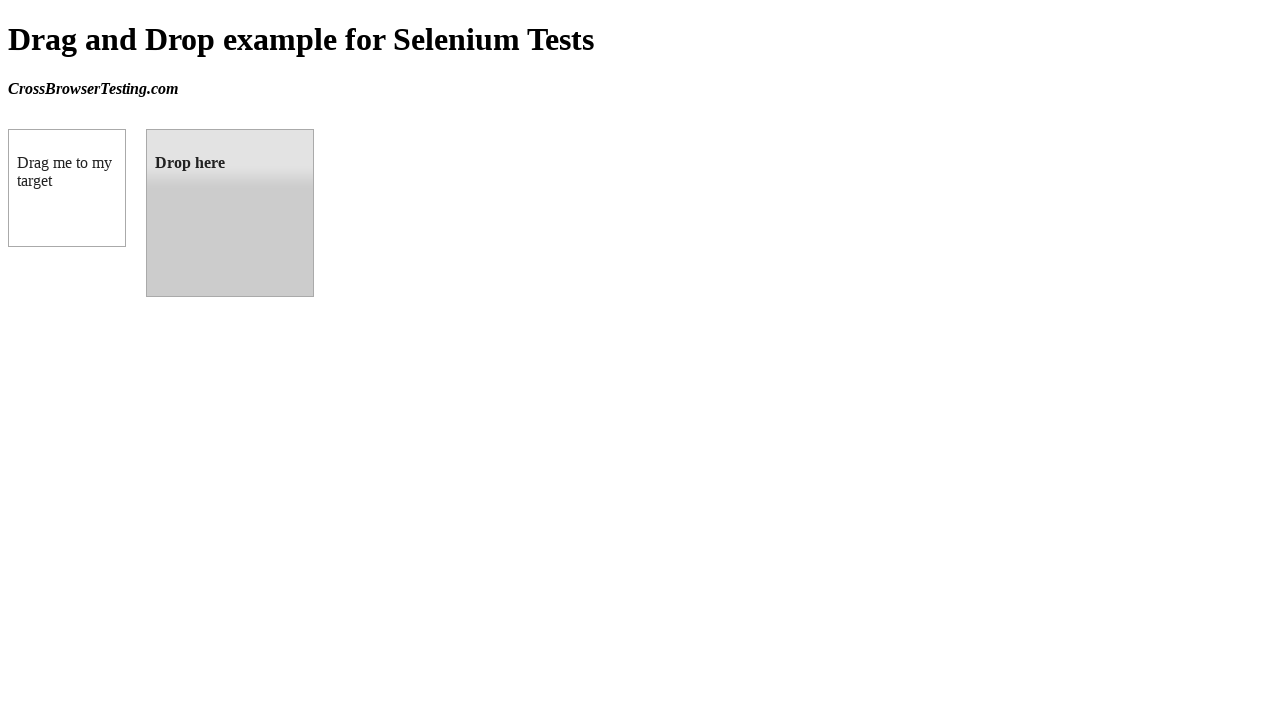

Located target element (droppable box B)
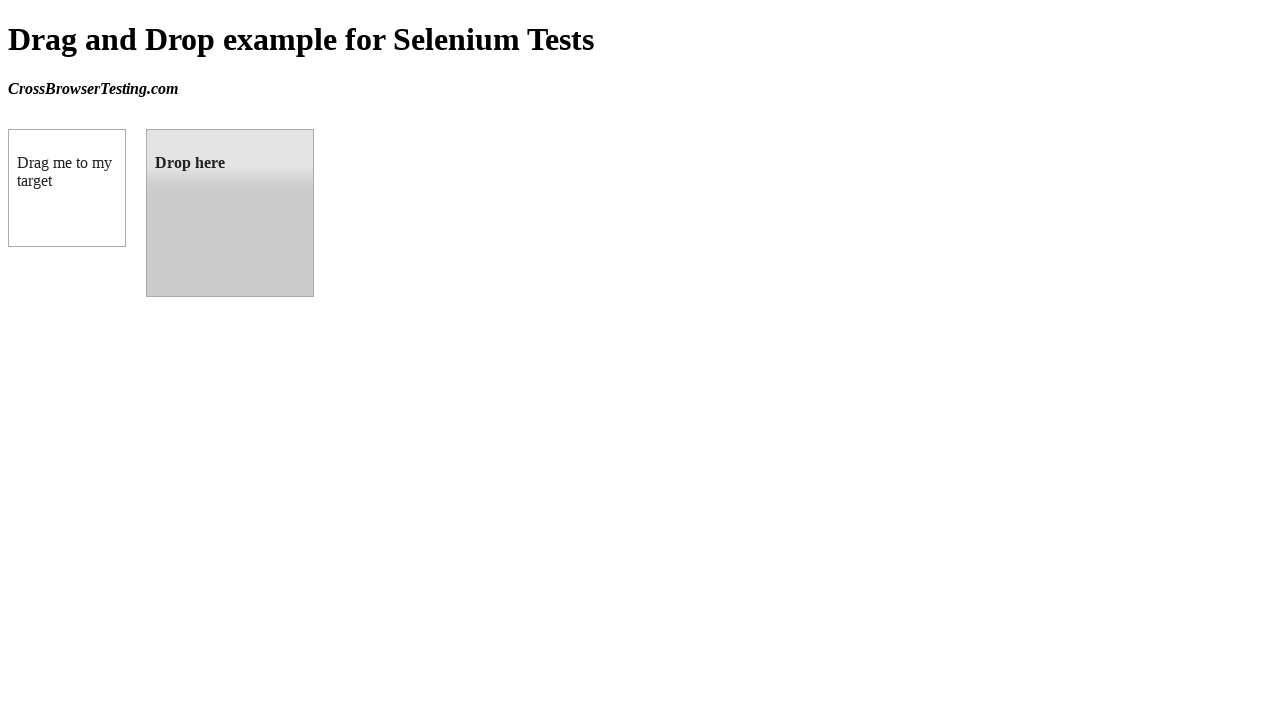

Retrieved bounding box for source element
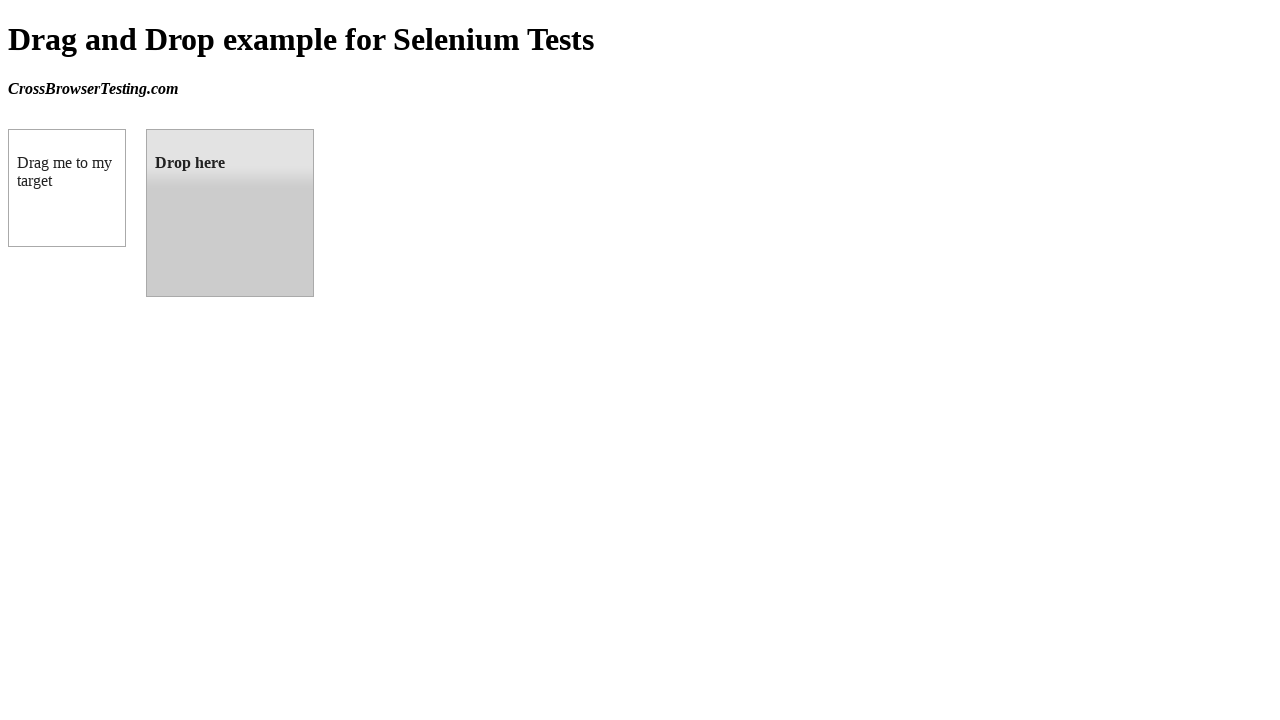

Retrieved bounding box for target element
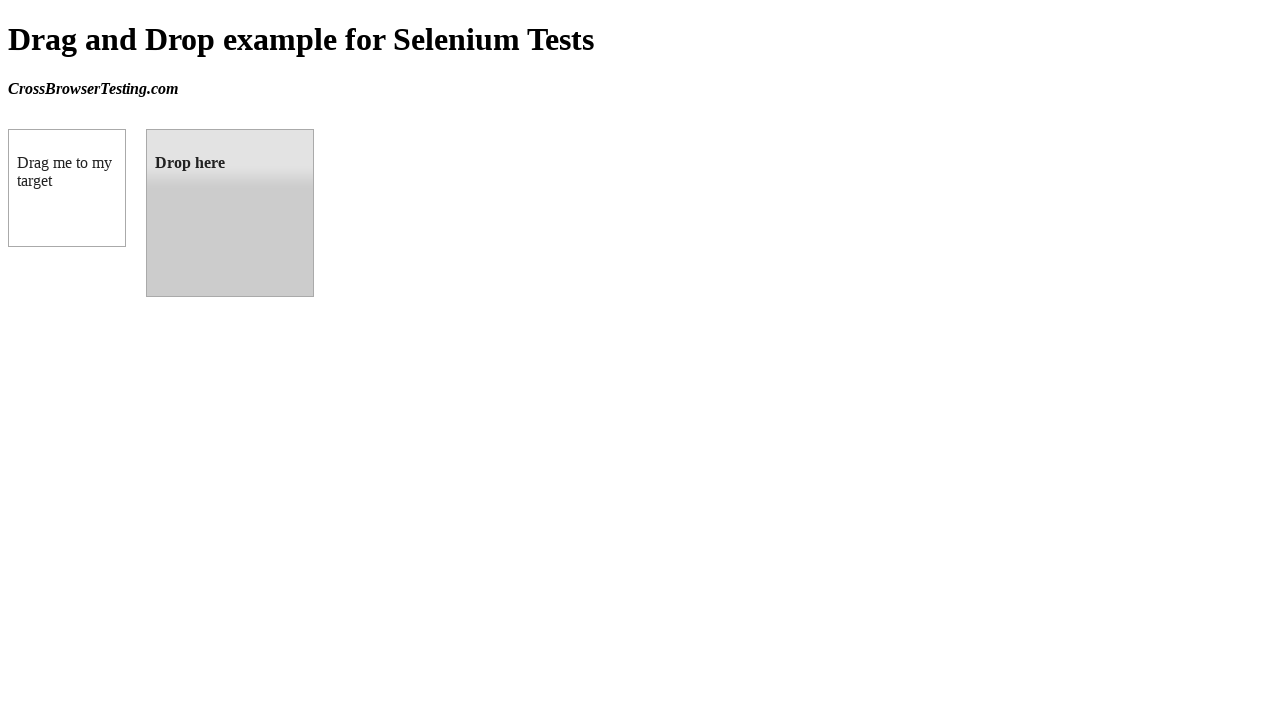

Moved mouse to center of source element at (67, 188)
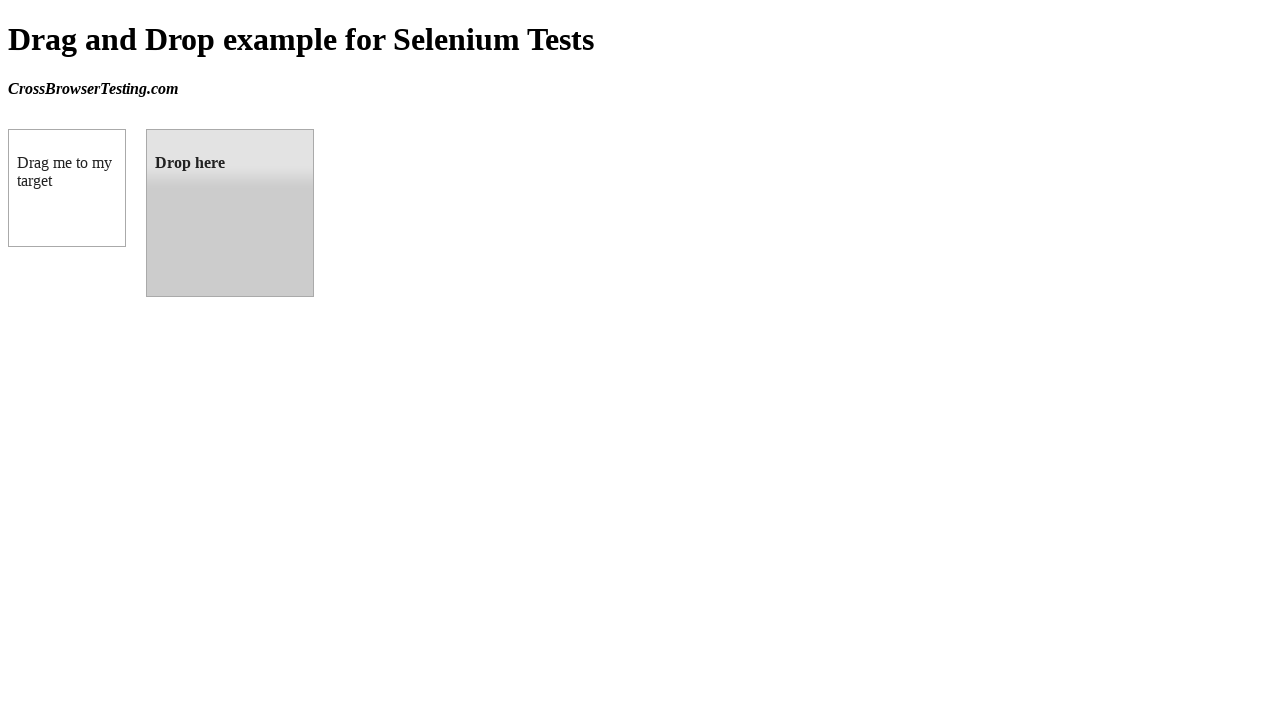

Performed click-and-hold on source element at (67, 188)
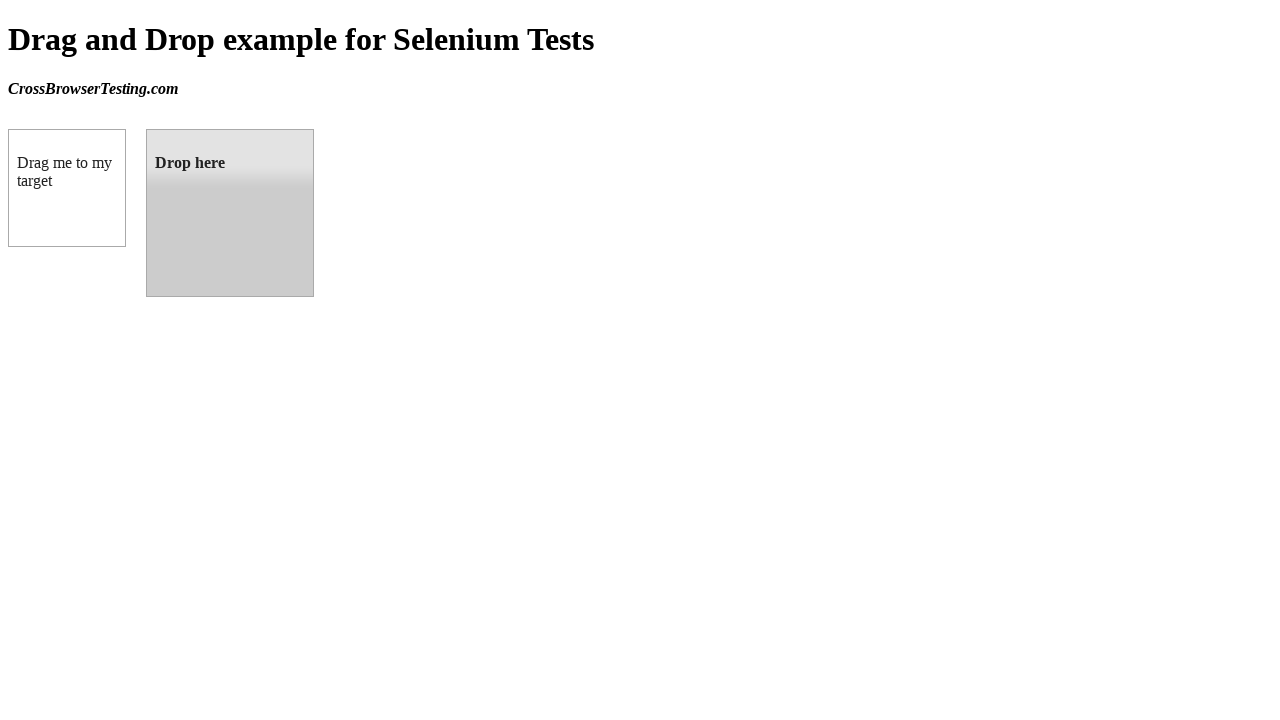

Moved mouse to center of target element while holding at (230, 213)
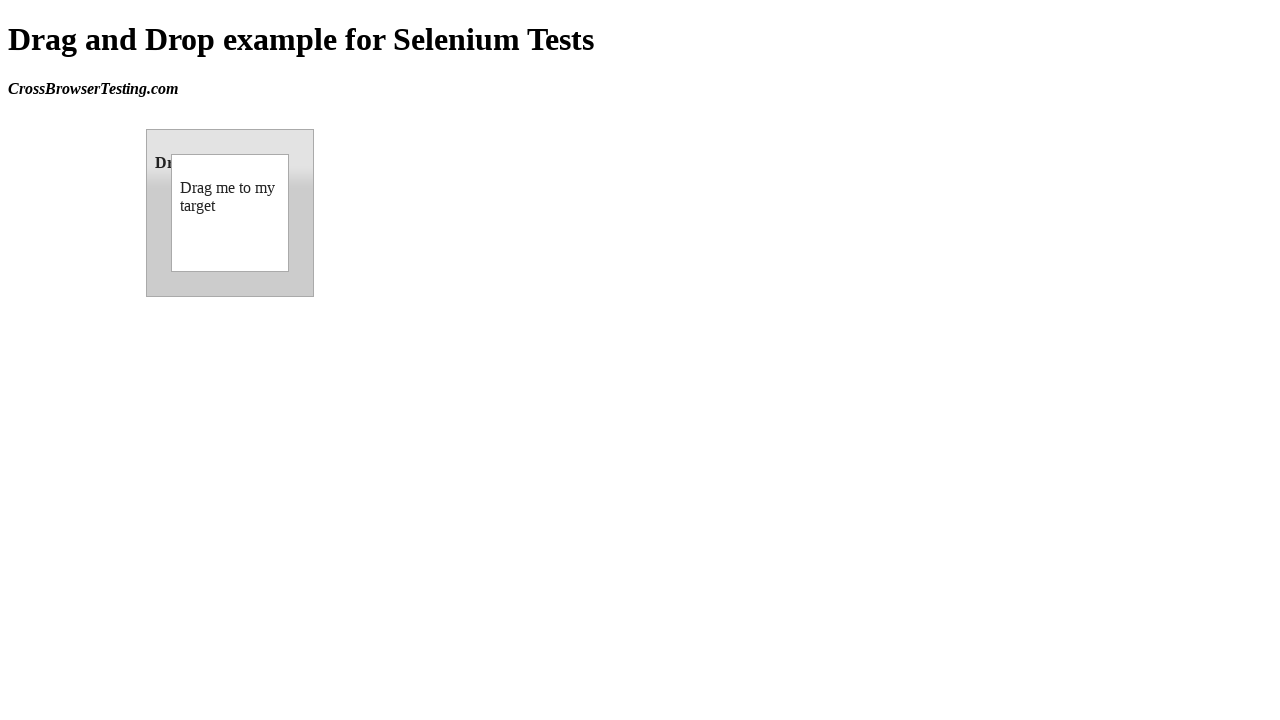

Released mouse button to complete drag-and-drop operation at (230, 213)
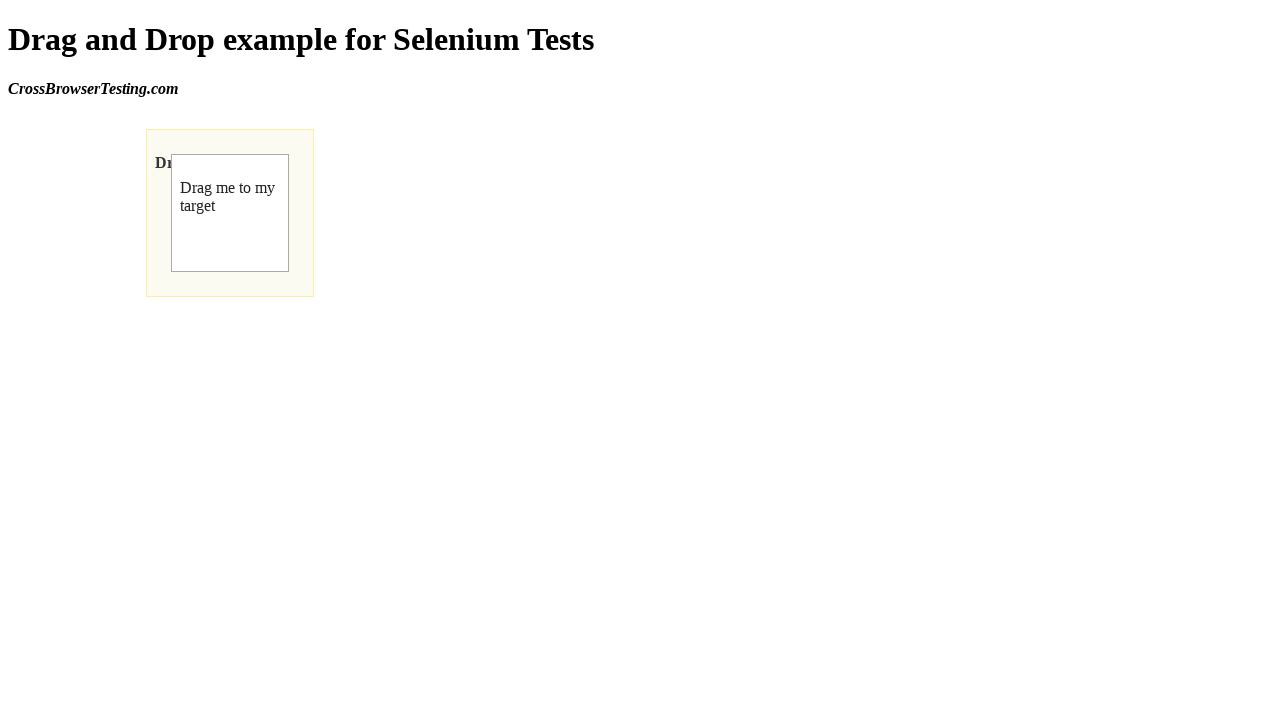

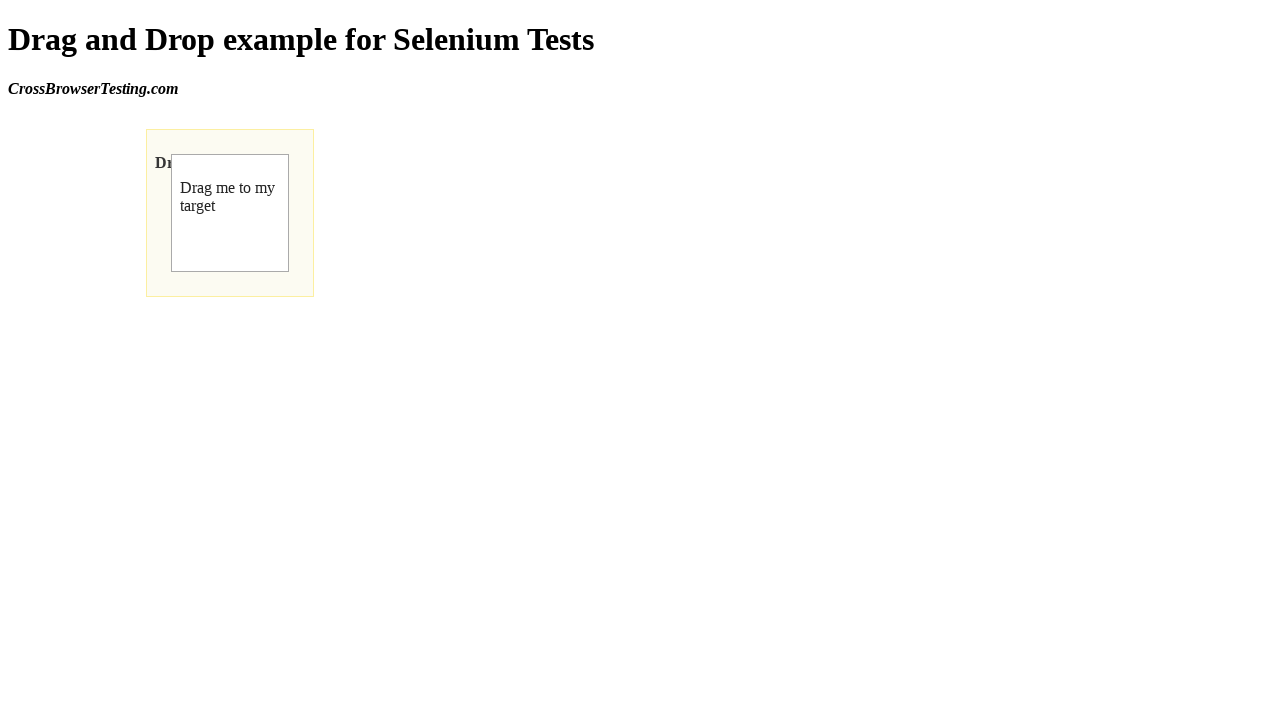